Tests a registration form by filling in personal details including first name, last name, address, email, phone number, selecting gender, and choosing a hobby

Starting URL: http://demo.automationtesting.in/Register.html

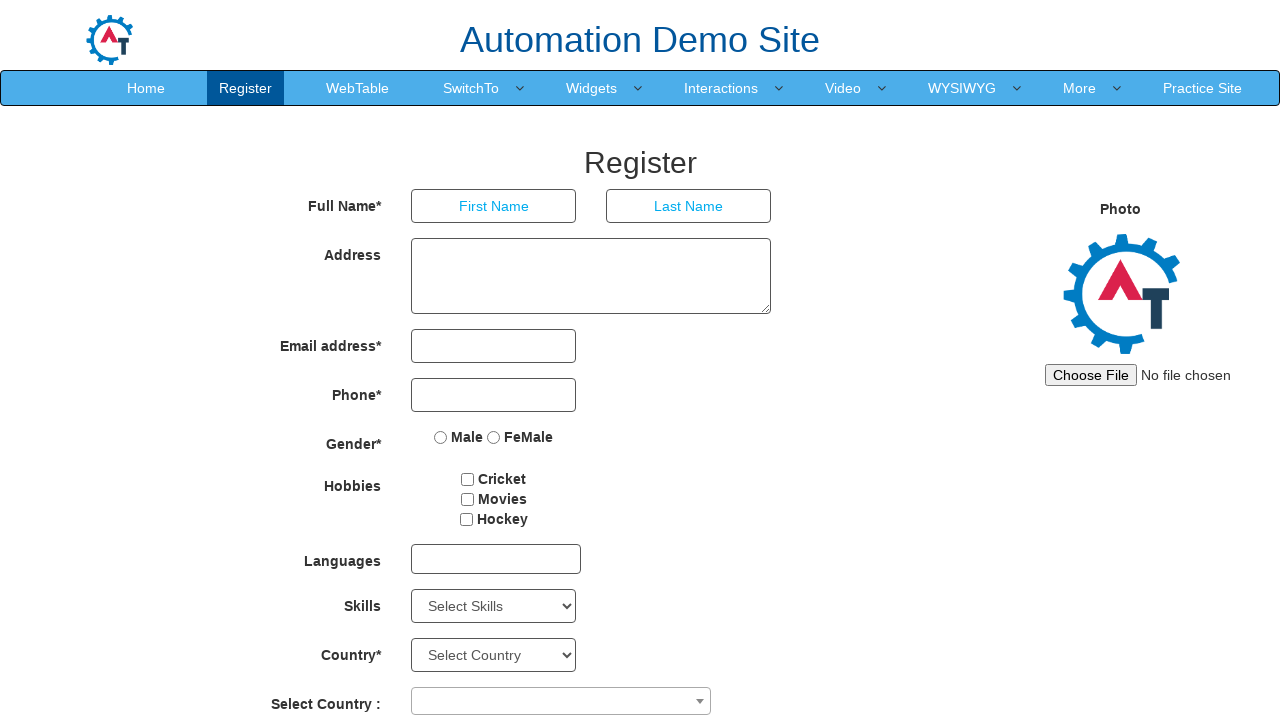

Filled first name field with 'venki' on input[ng-model='FirstName']
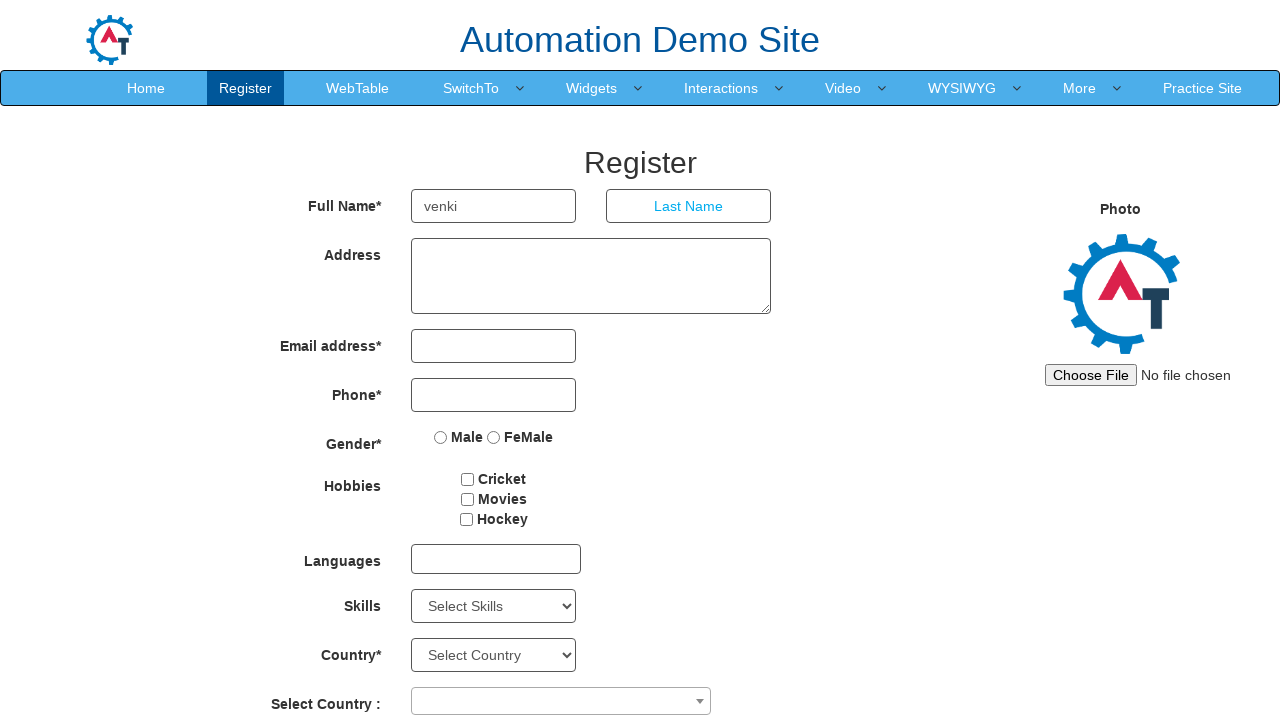

Filled last name field with 'keams' on input[ng-model='LastName']
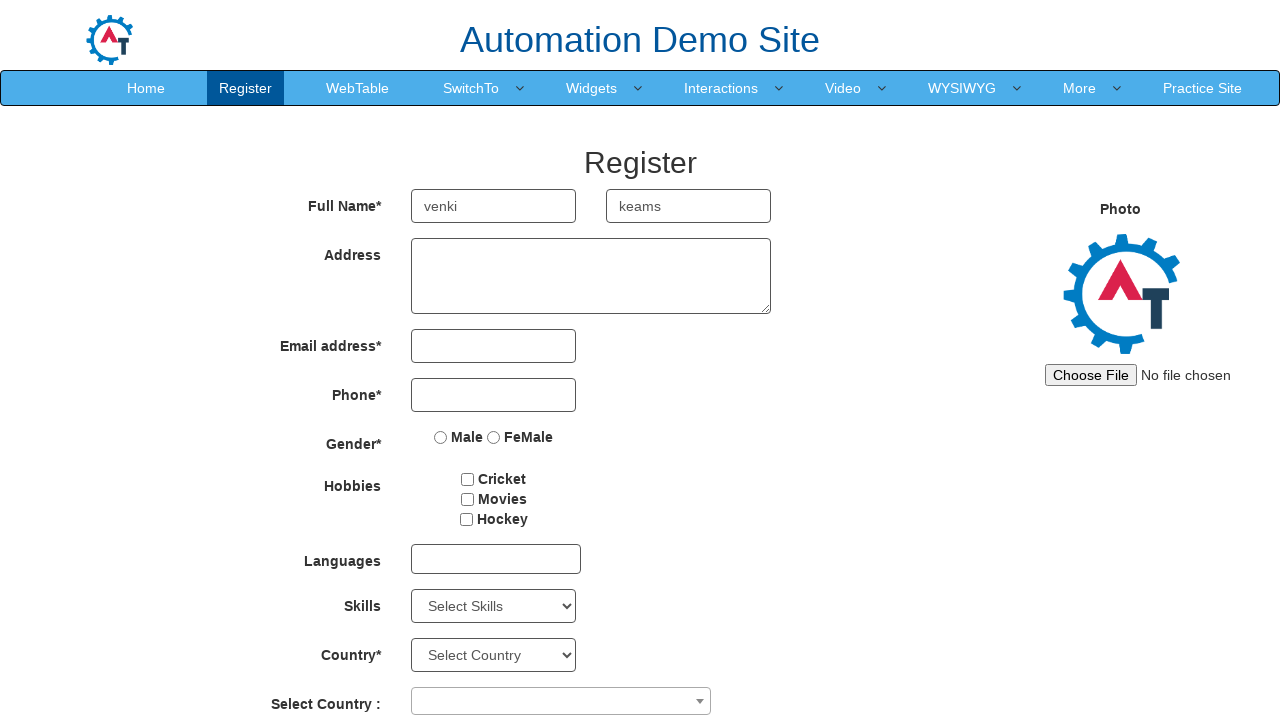

Filled address field with 'perambur' on textarea[rows='3']
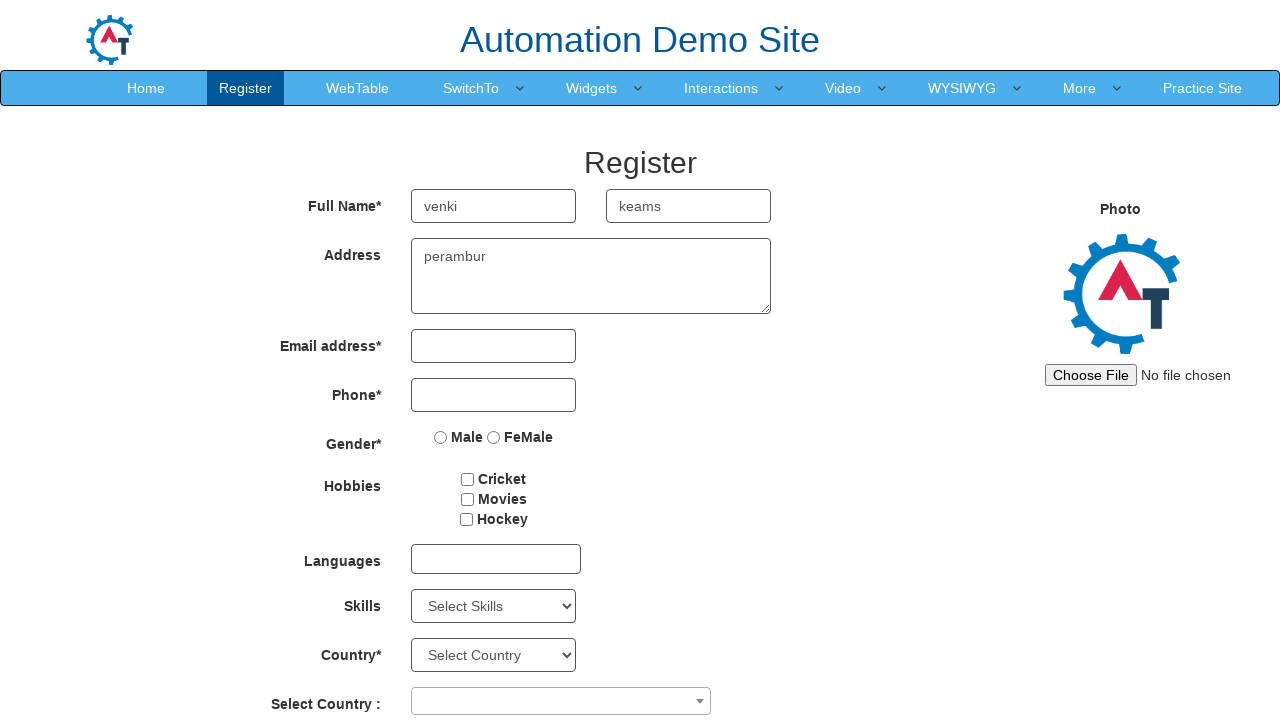

Filled email field with 'keymon6699@gmail.com' on input[type='email']
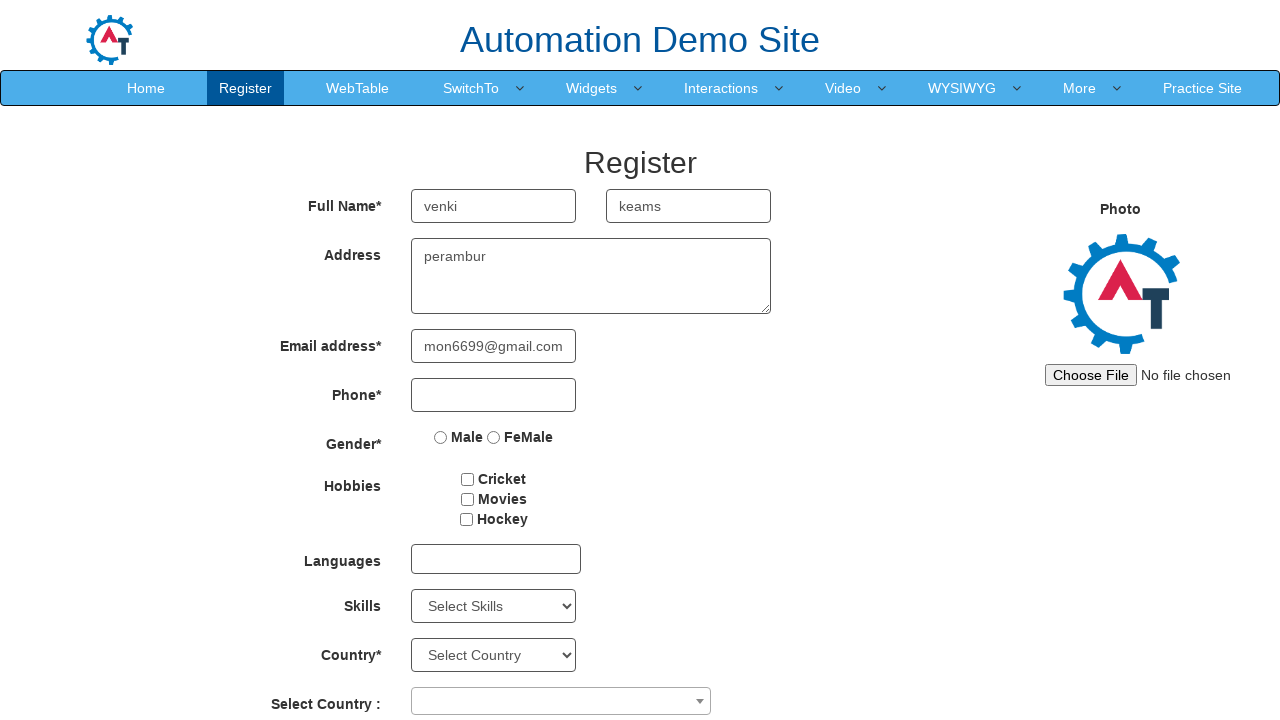

Filled phone number field with '8072936867' on input[type='tel']
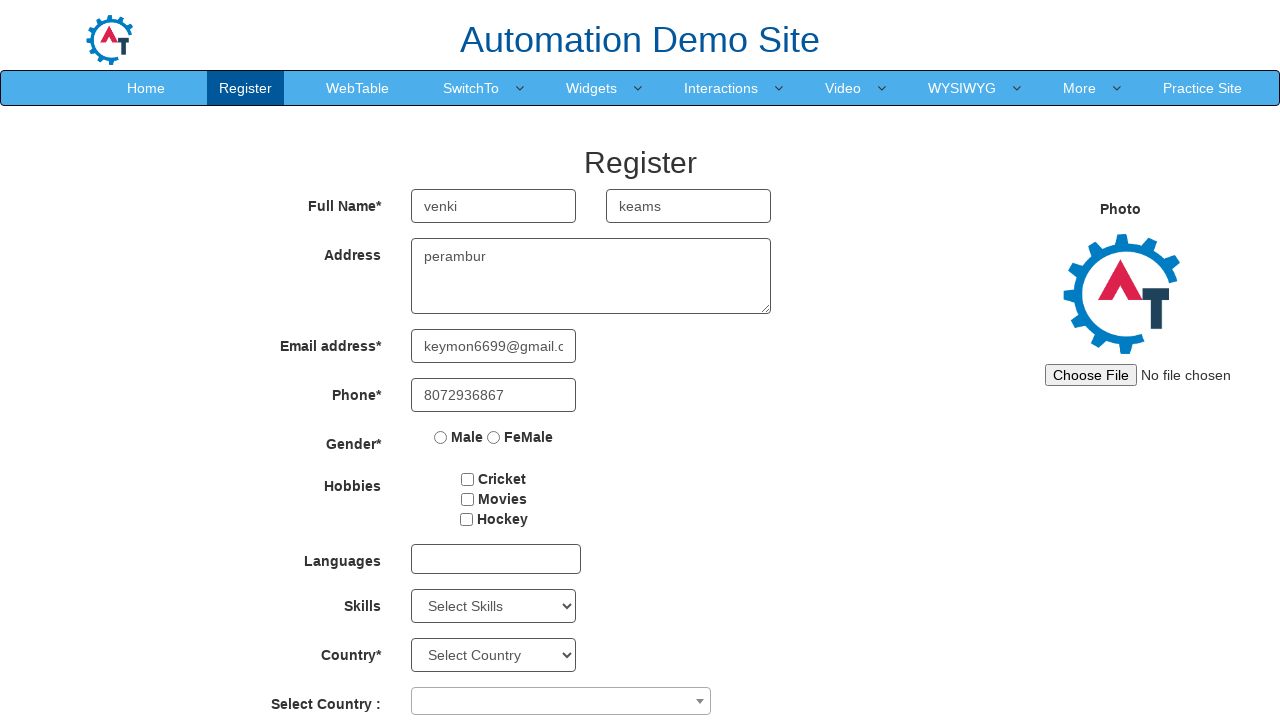

Selected 'Male' gender radio button at (441, 437) on input[value='Male']
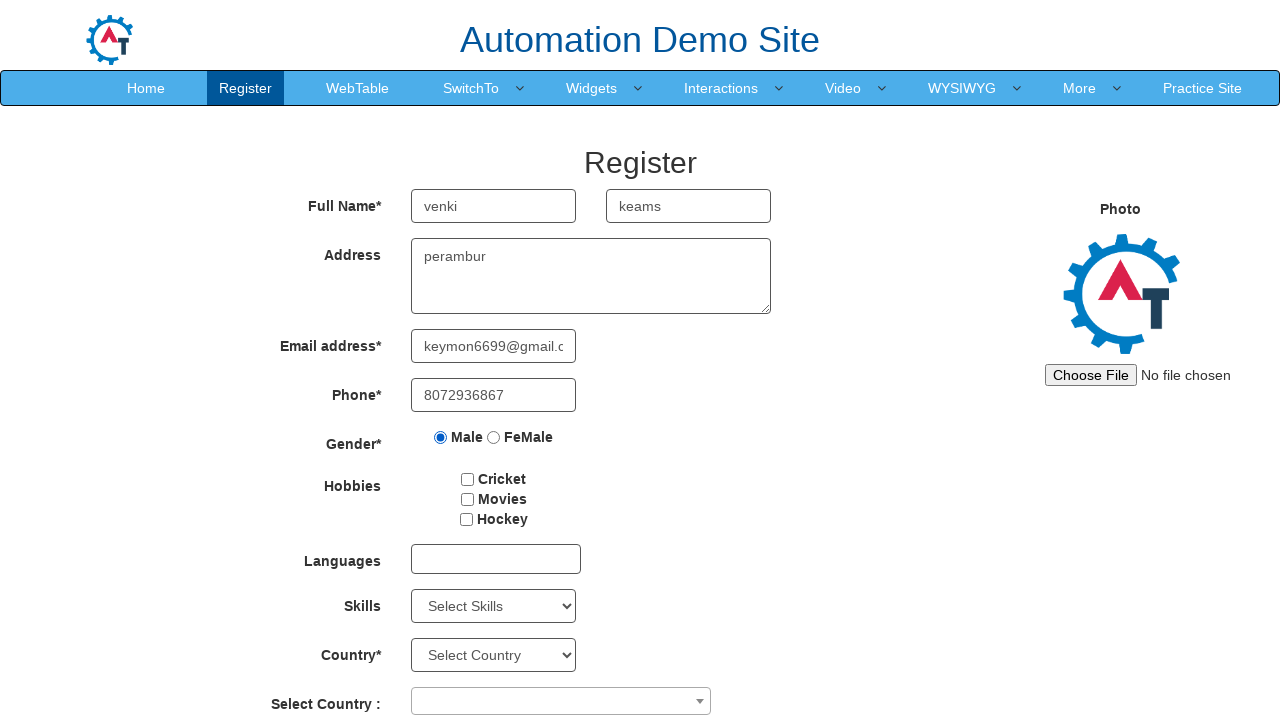

Selected 'Movies' hobby checkbox at (467, 499) on input[value='Movies']
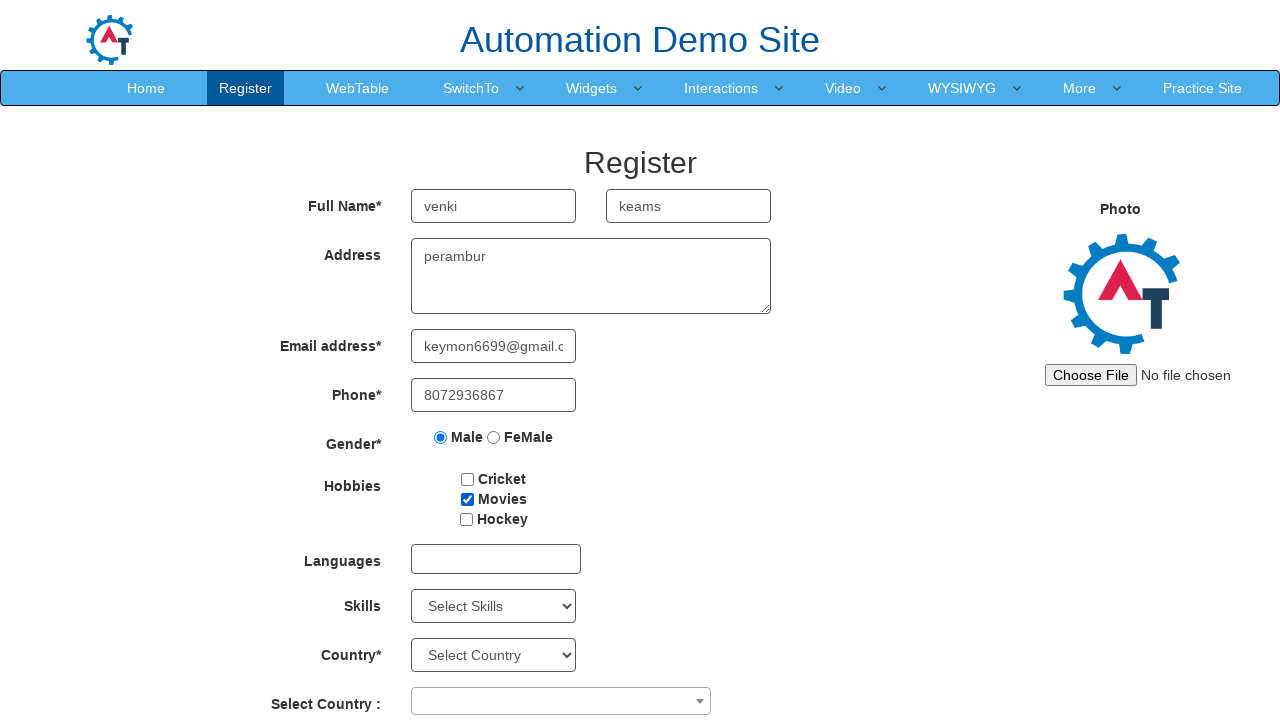

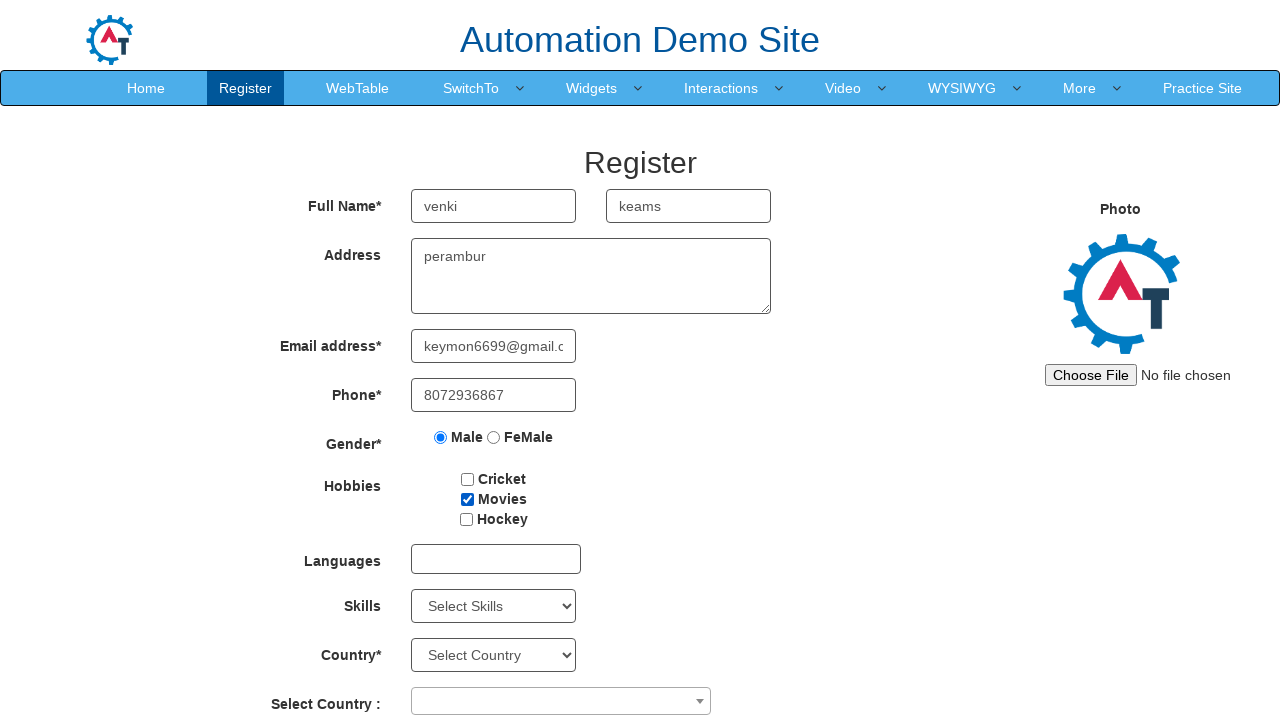